Fills out a bank account registration form with user details including email, password, name, title, gender, employment status, and username

Starting URL: https://uibank.uipath.com/register-account

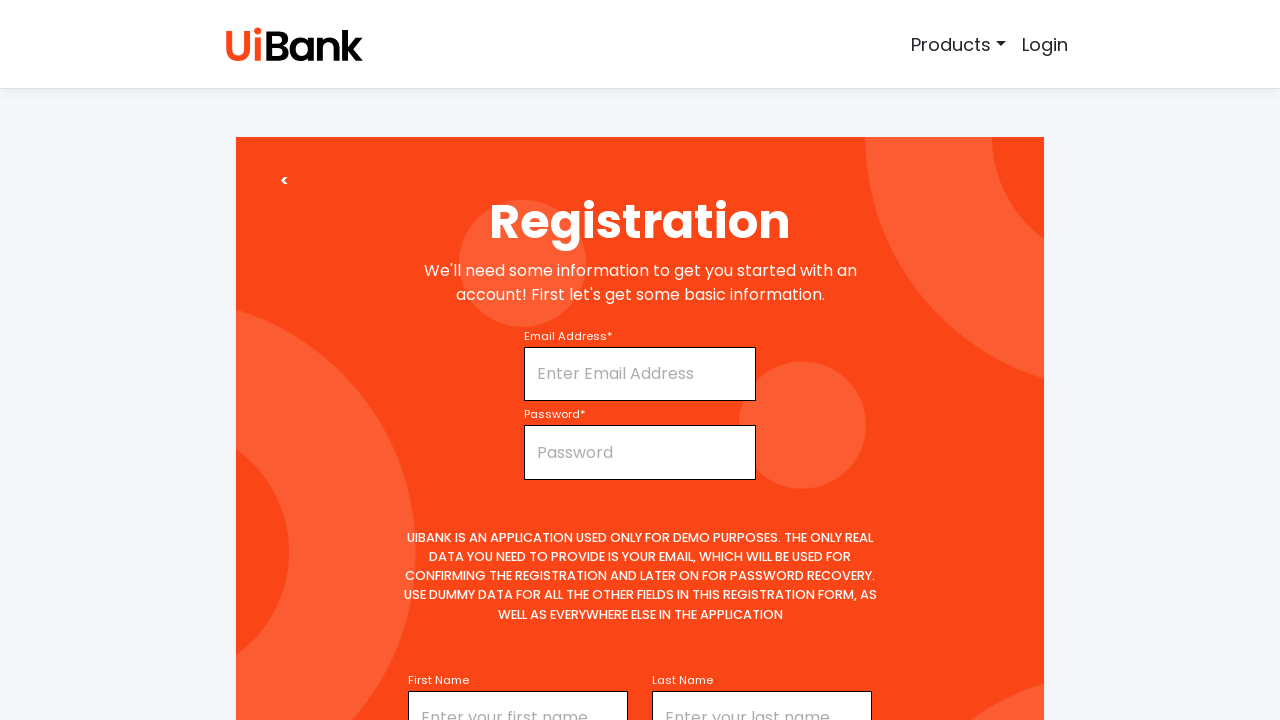

Filled email field with 'testuser8934@example.com' on input#email
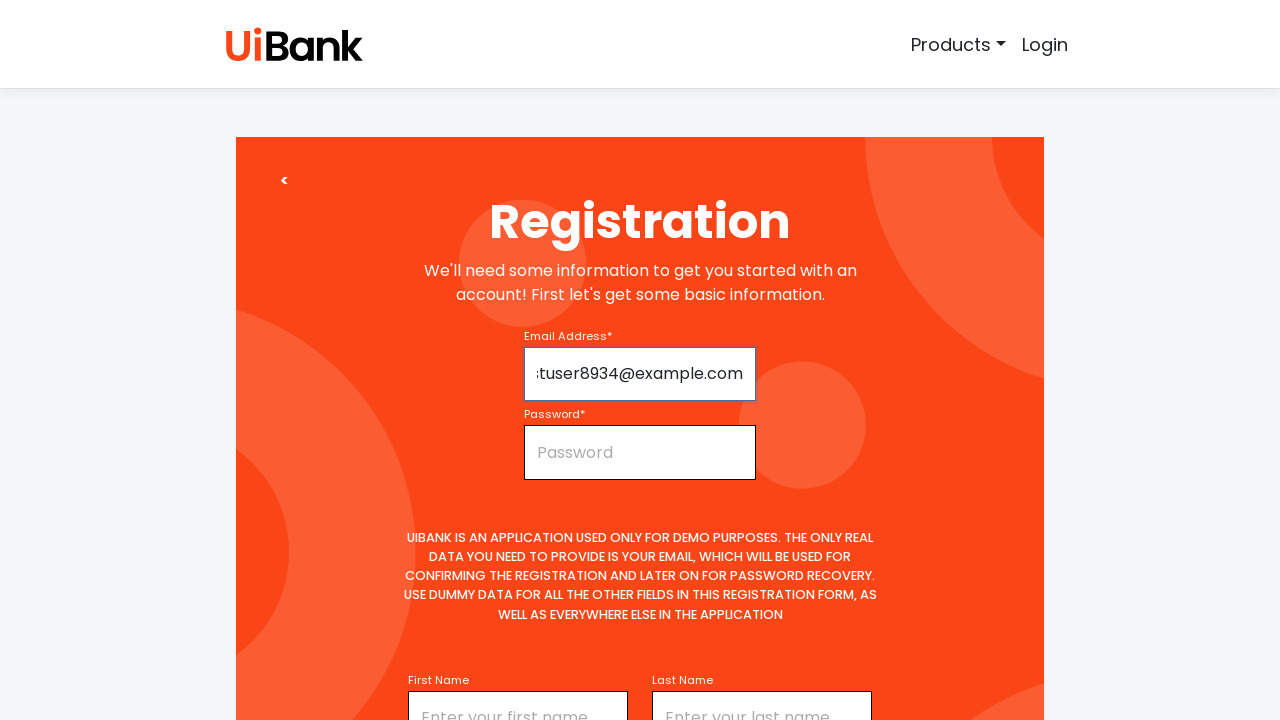

Filled password field with 'SecurePass123!' on input#password
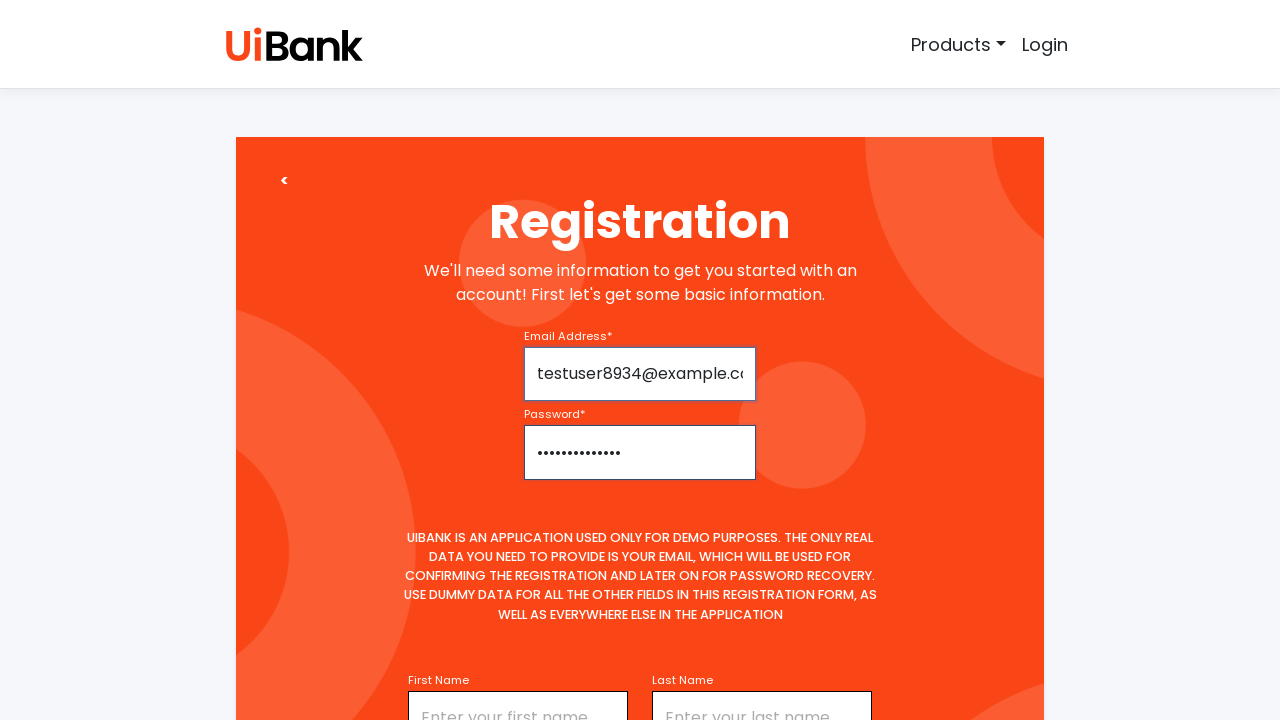

Filled first name field with 'JohnTest' on input#firstName
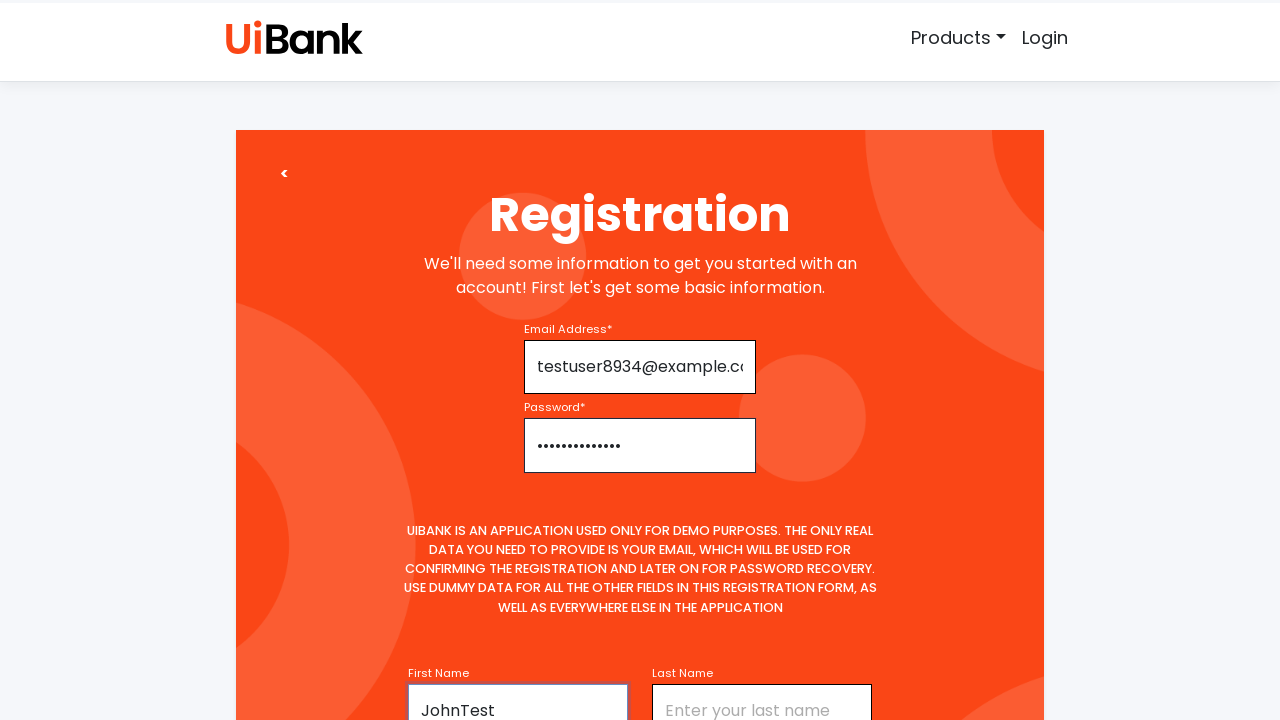

Filled last name field with 'Anderson' on input#lastName
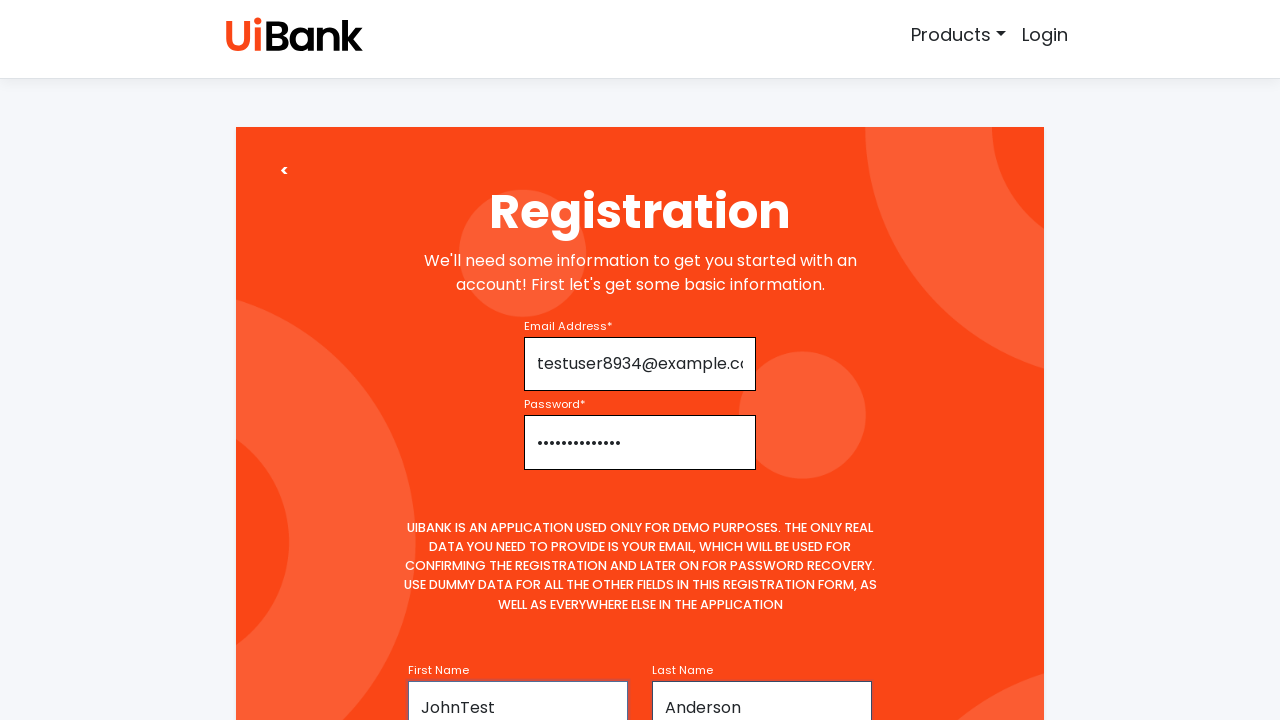

Filled middle name field with 'M' on input#middleName
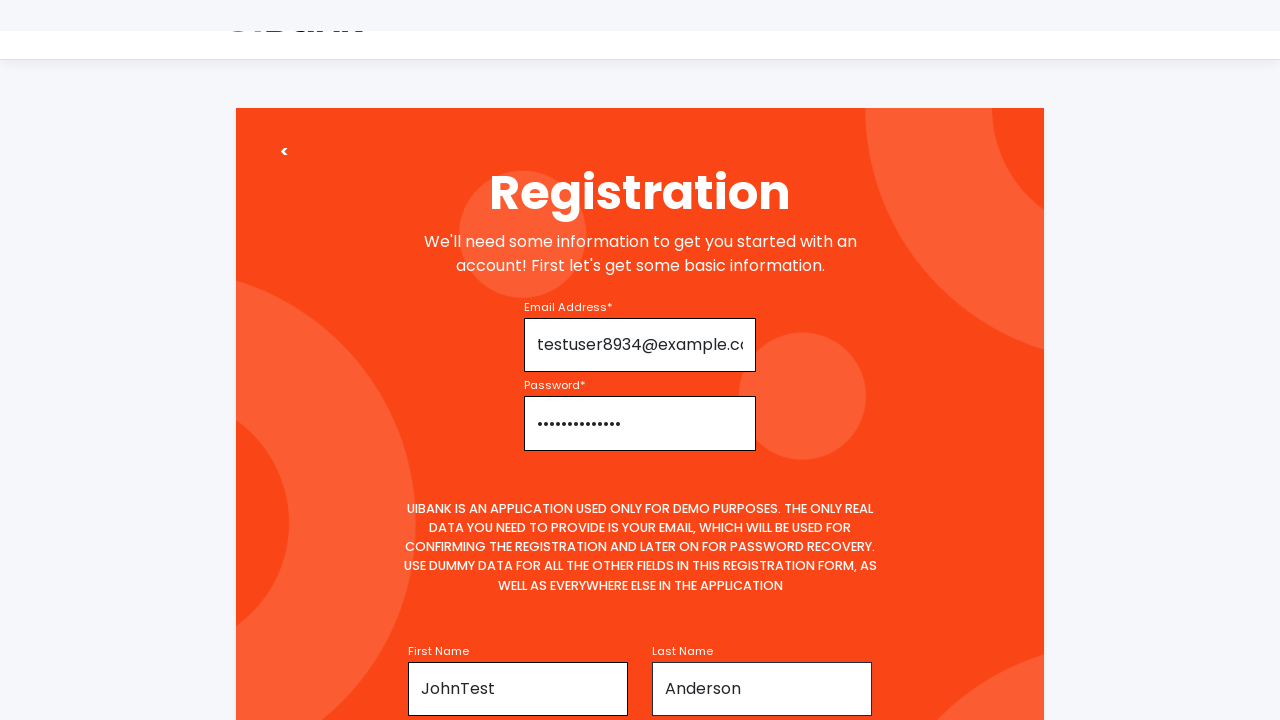

Selected title option (4th item) from dropdown on select#title
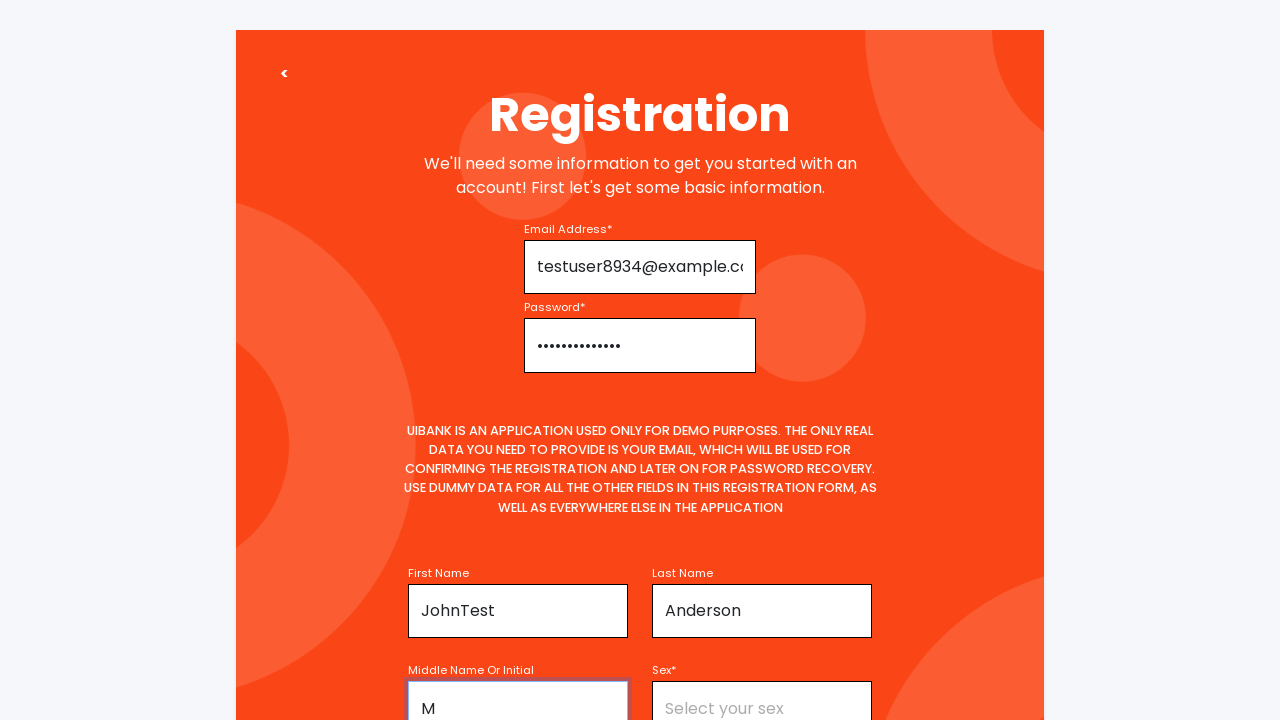

Selected gender option (2nd item) from dropdown on select#sex
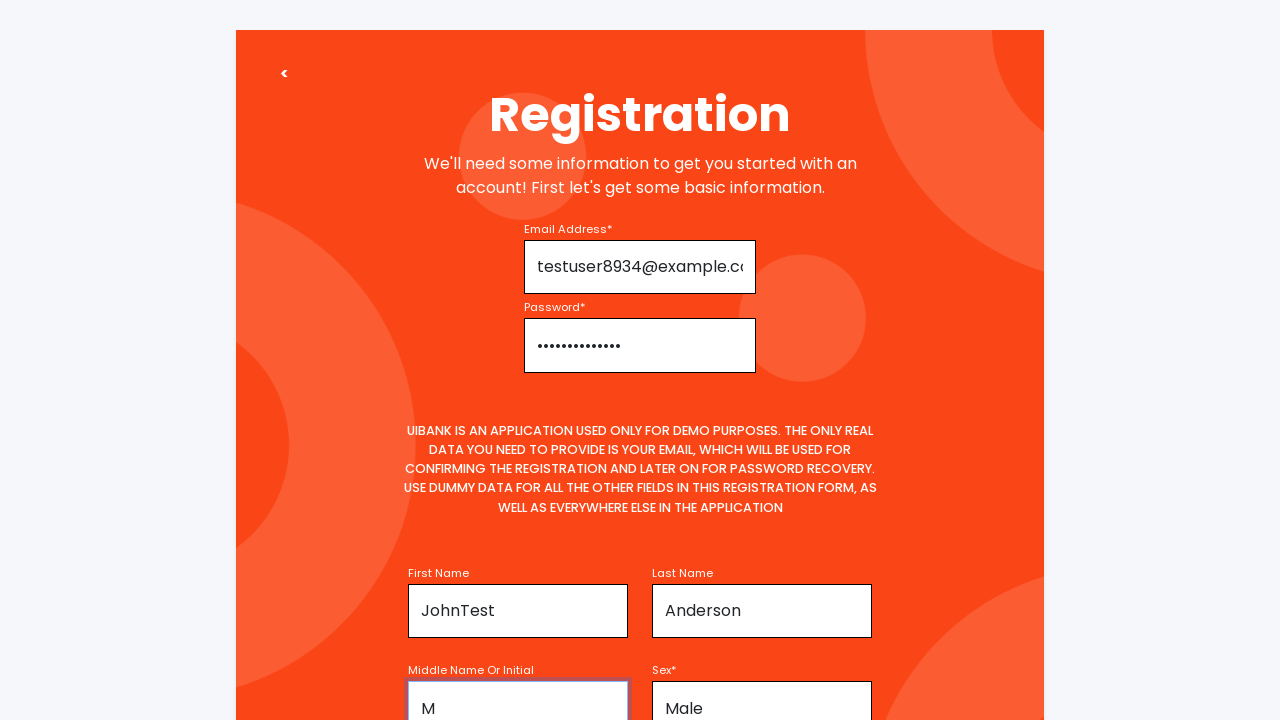

Selected employment status as 'Full-time' on select#employmentStatus
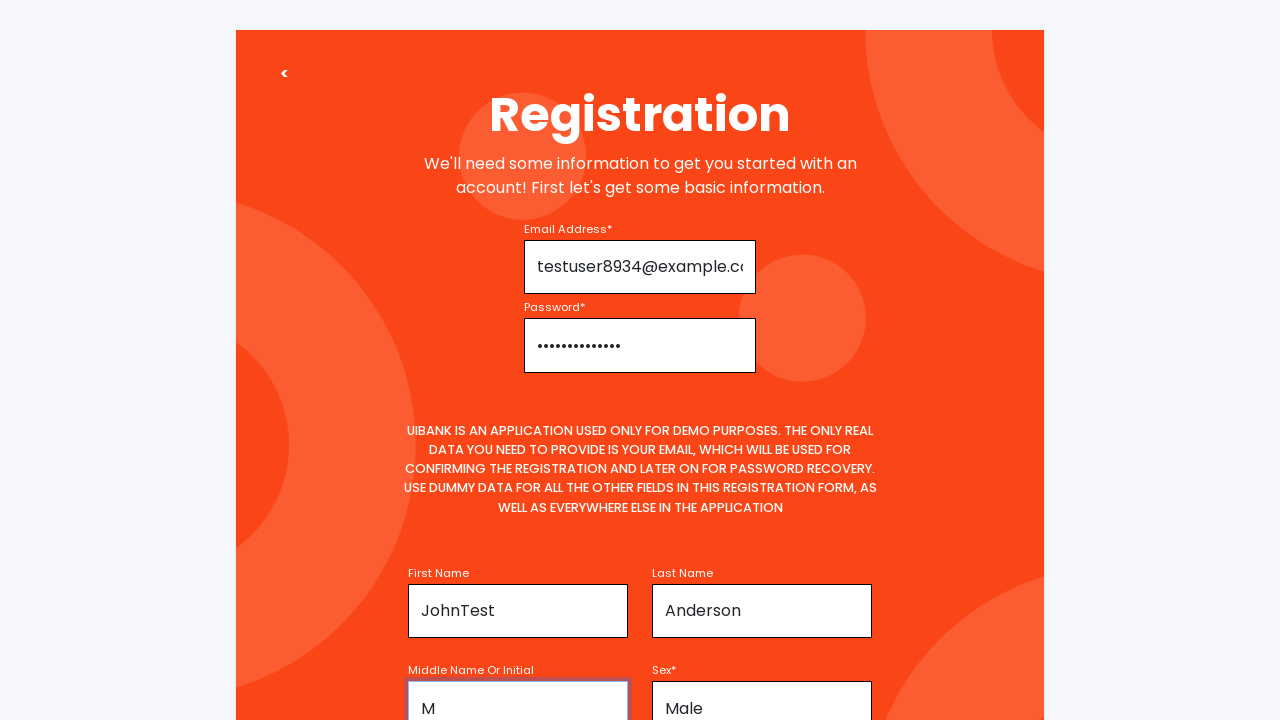

Filled username field with 'JAnderson2024' on input#username
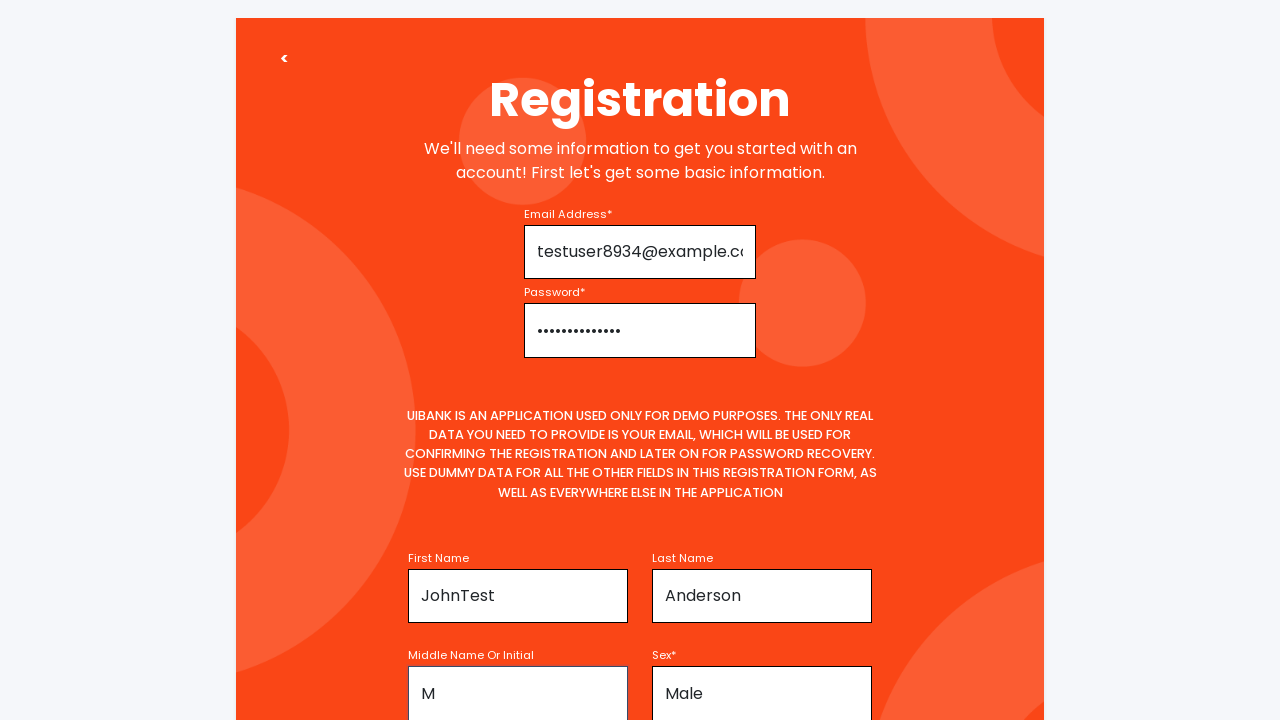

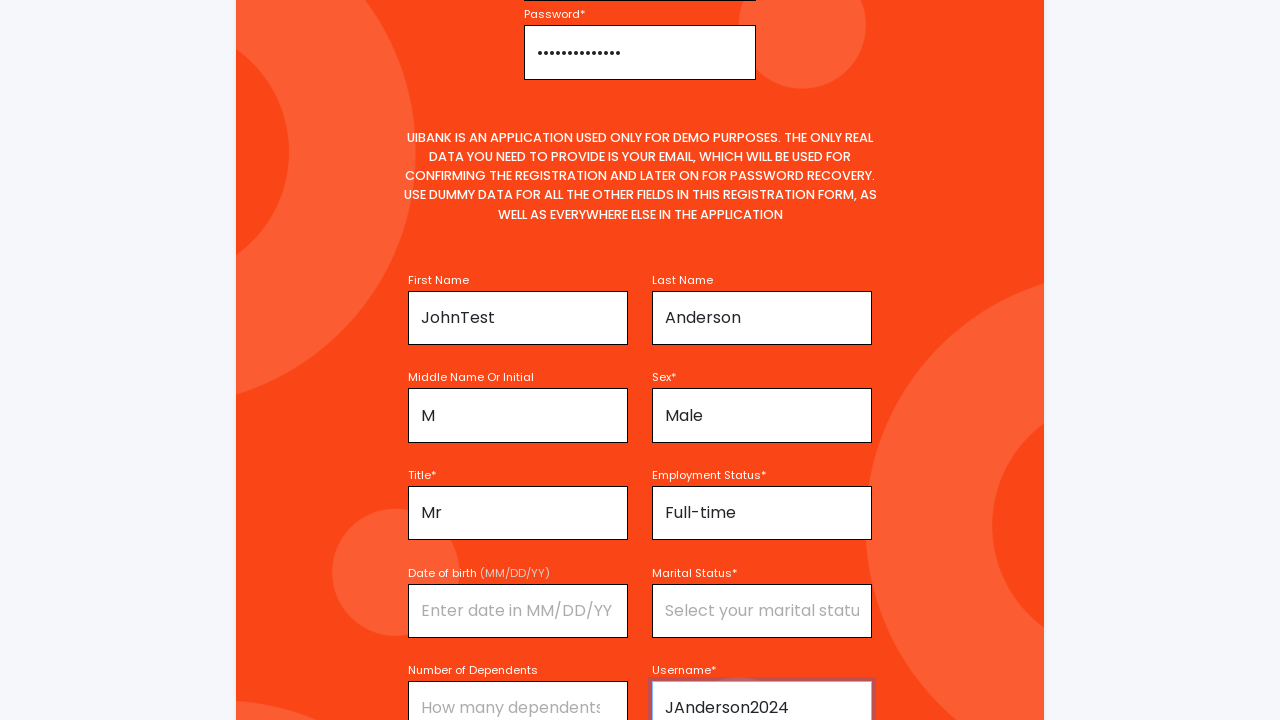